Tests page scrolling functionality by scrolling down 2000 pixels and then scrolling back up to the top of the page

Starting URL: https://www.rediff.com

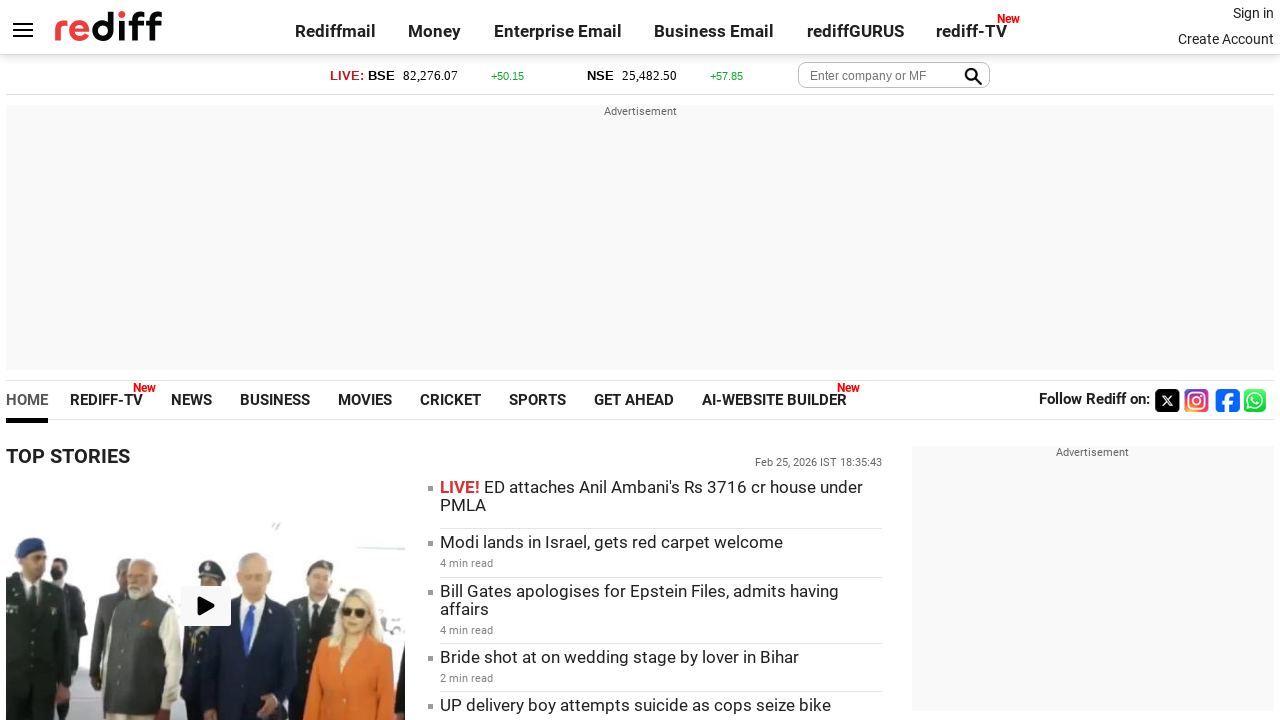

Scrolled down 2000 pixels on the page
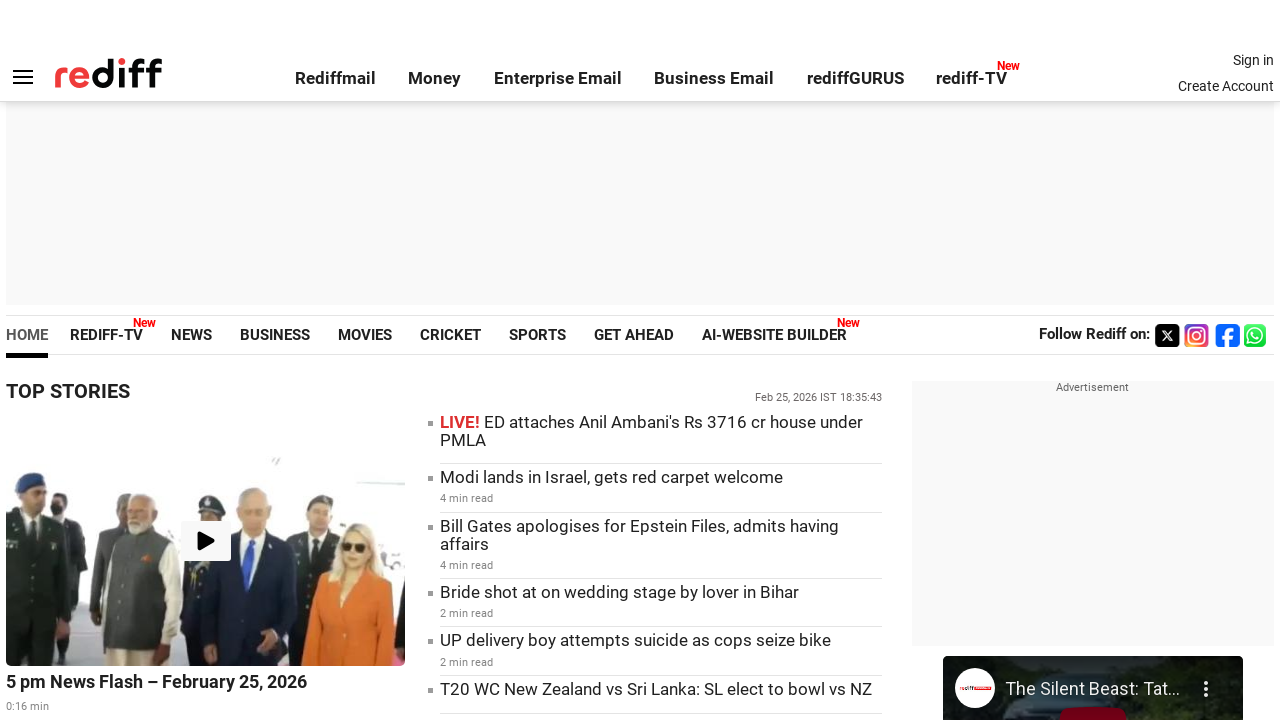

Waited 3 seconds for scroll animation to complete
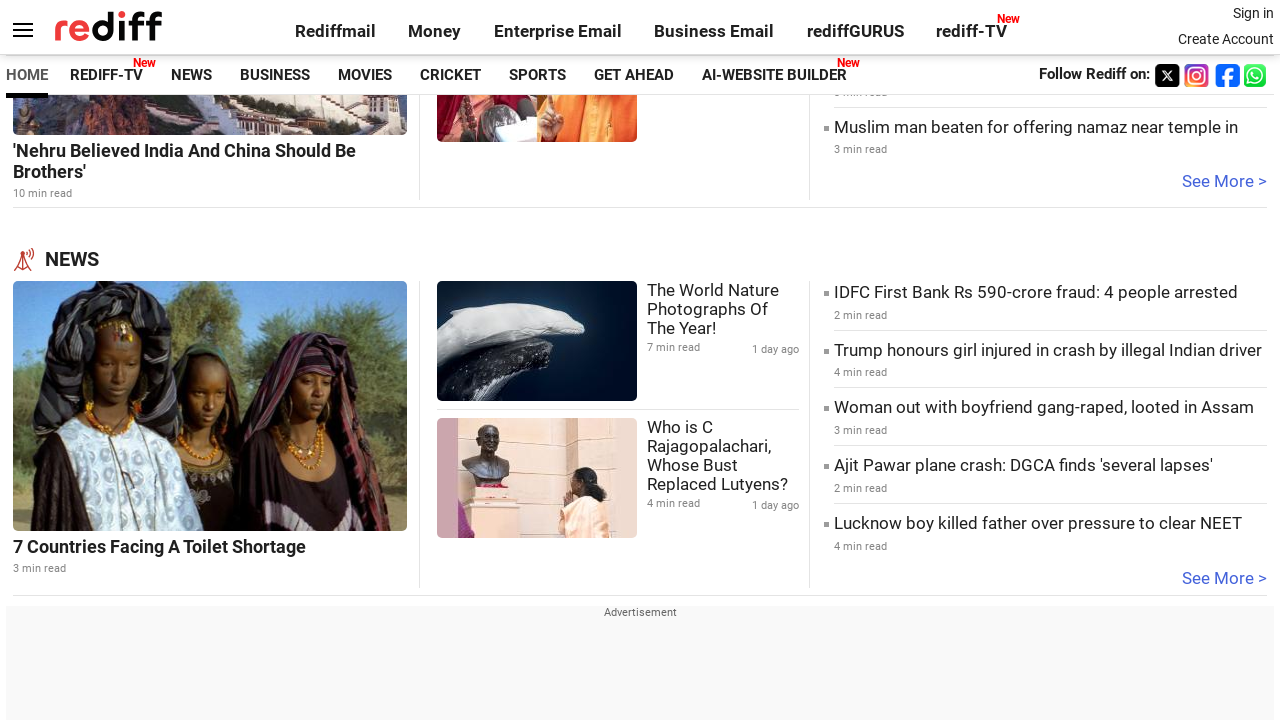

Scrolled back up 2000 pixels to the top of the page
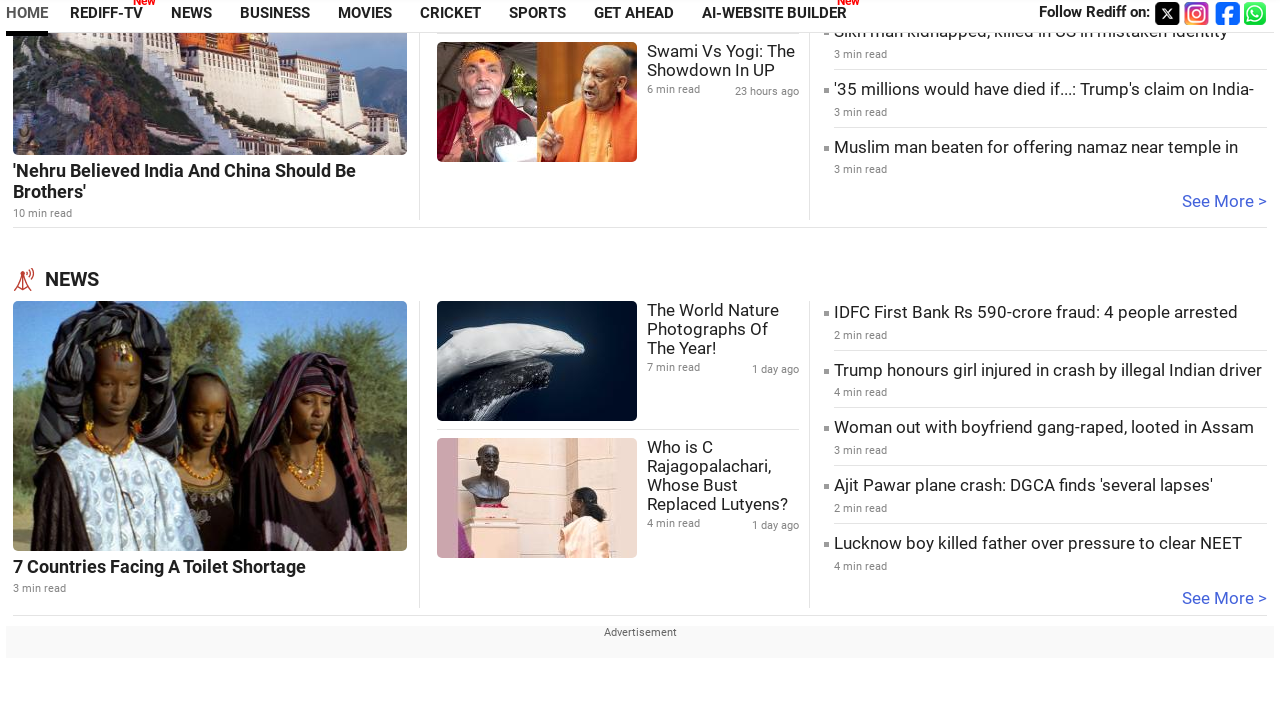

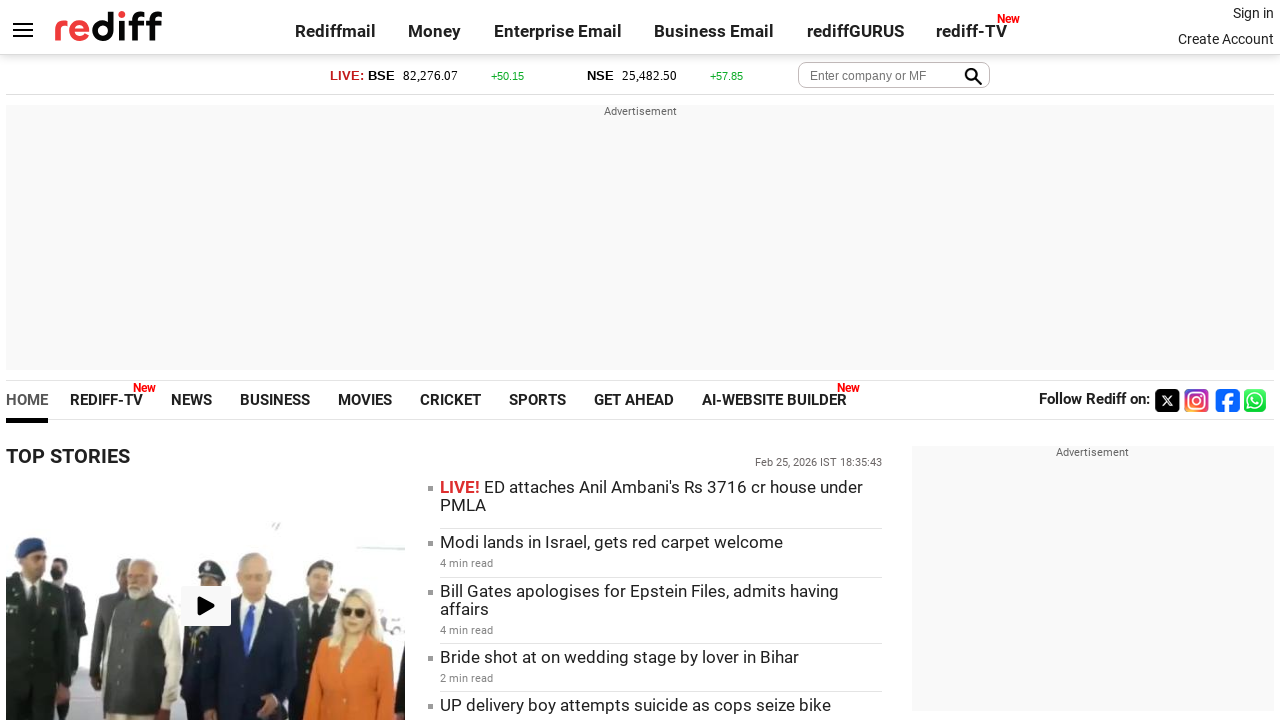